Tests empty login form submission and verifies error message for missing username

Starting URL: https://www.saucedemo.com/

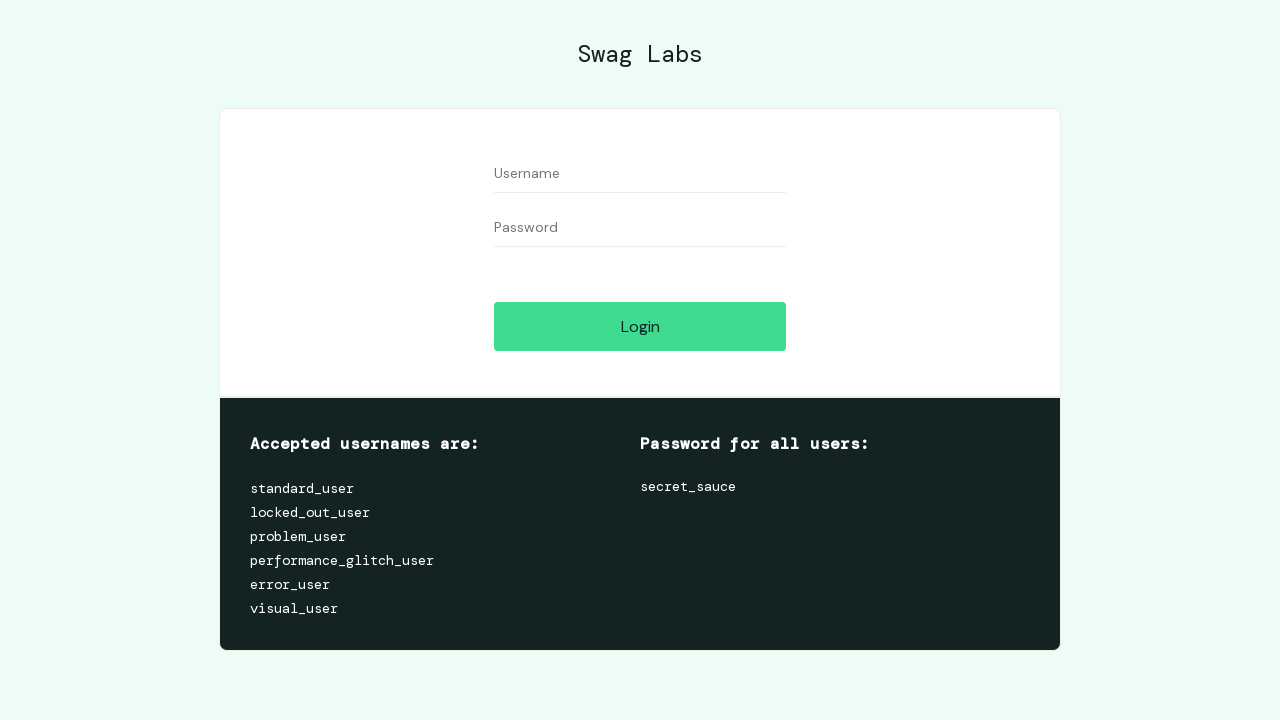

Clicked login button without filling any fields at (640, 326) on #login-button
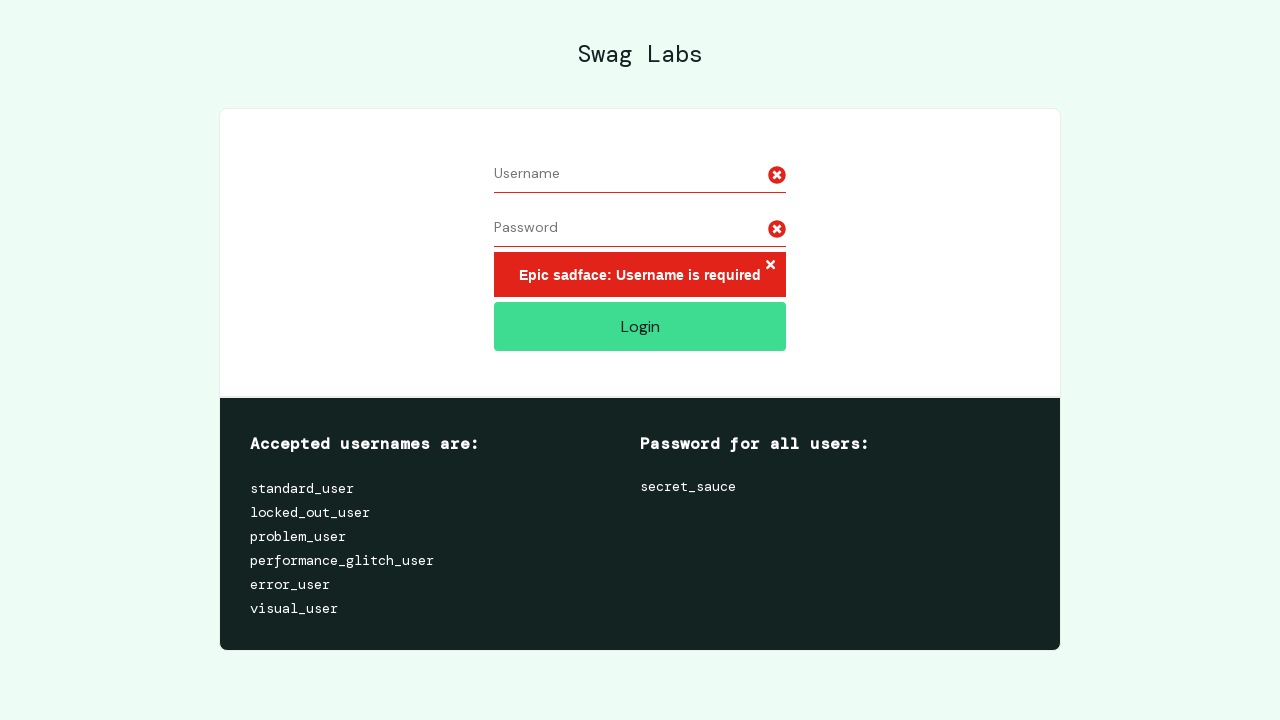

Error message element appeared on page
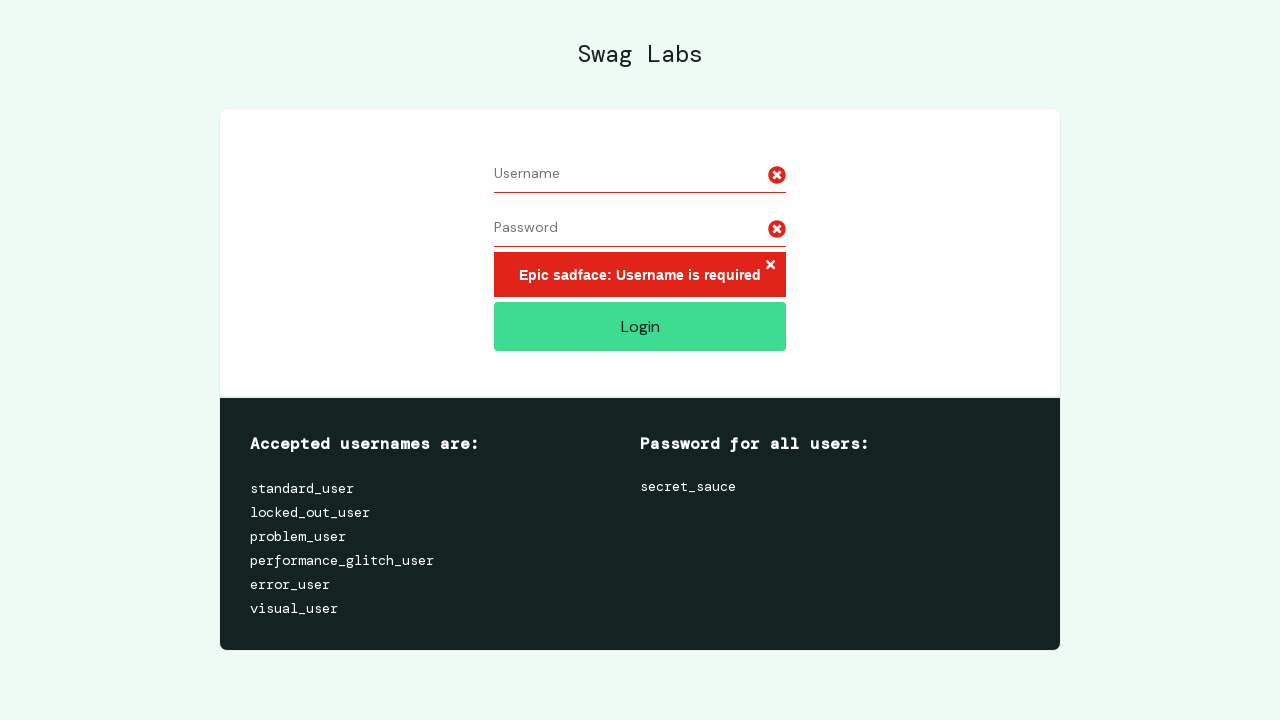

Retrieved error message text content
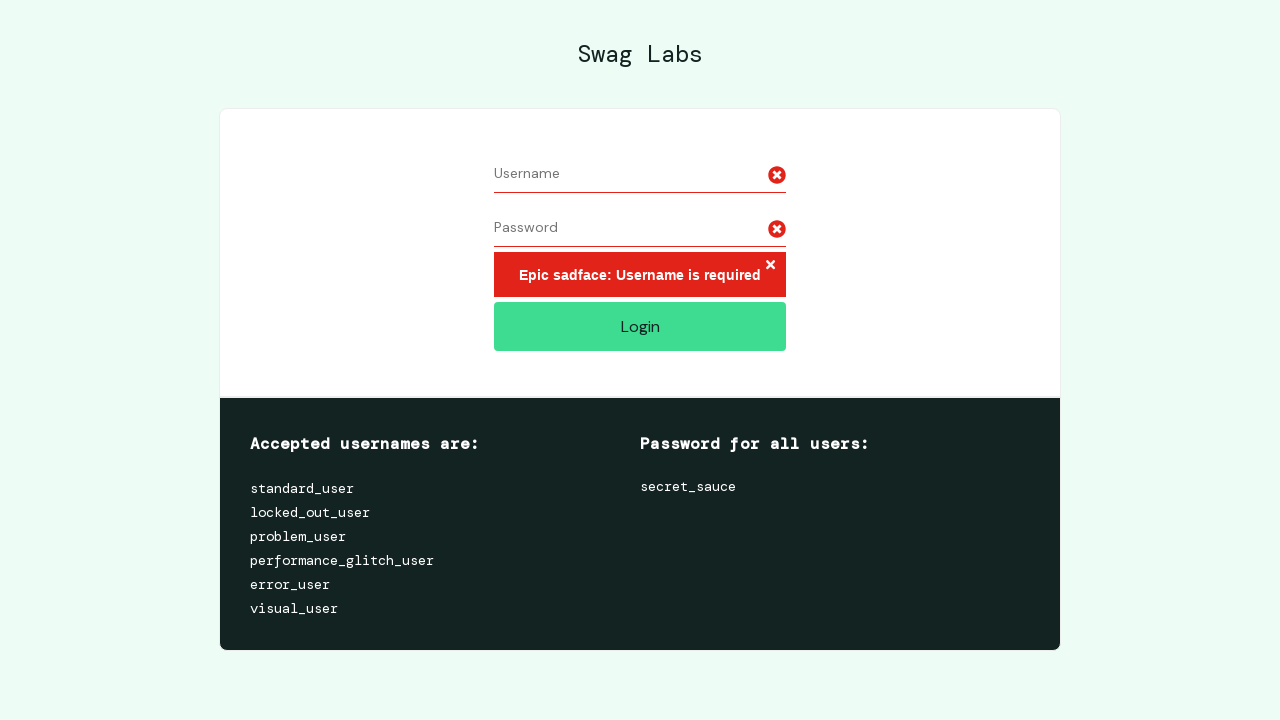

Verified error message is 'Epic sadface: Username is required'
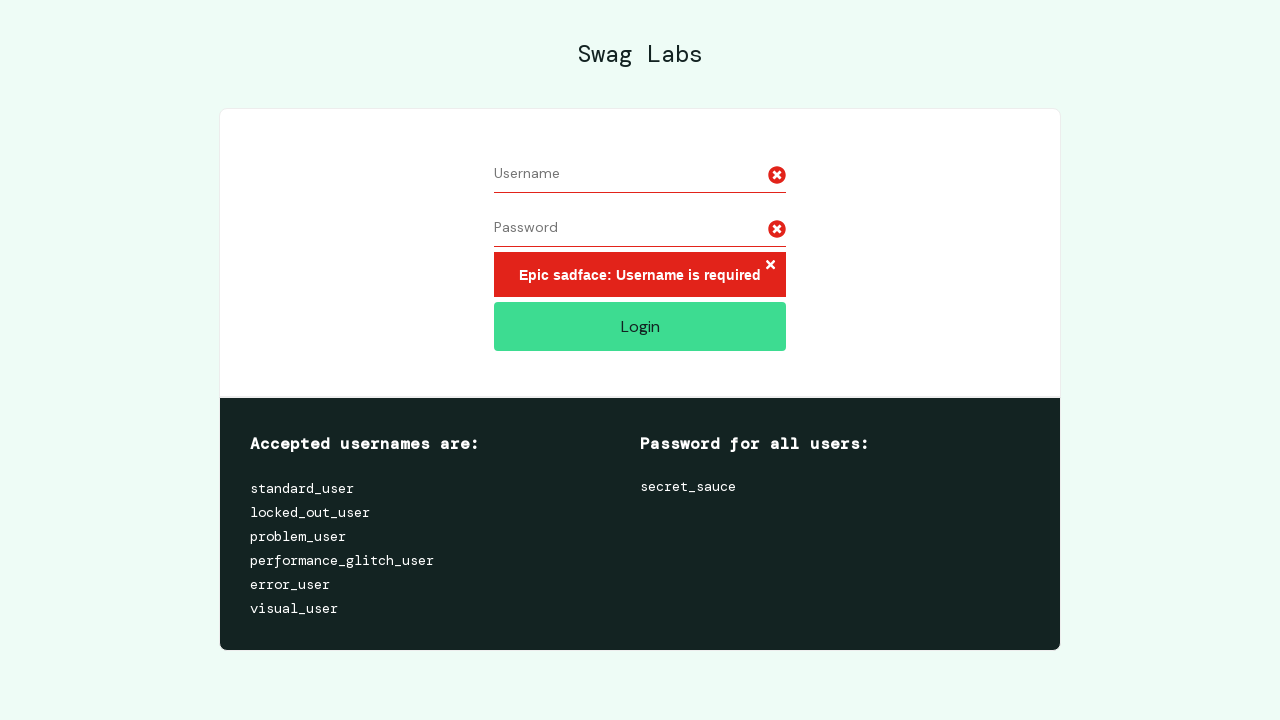

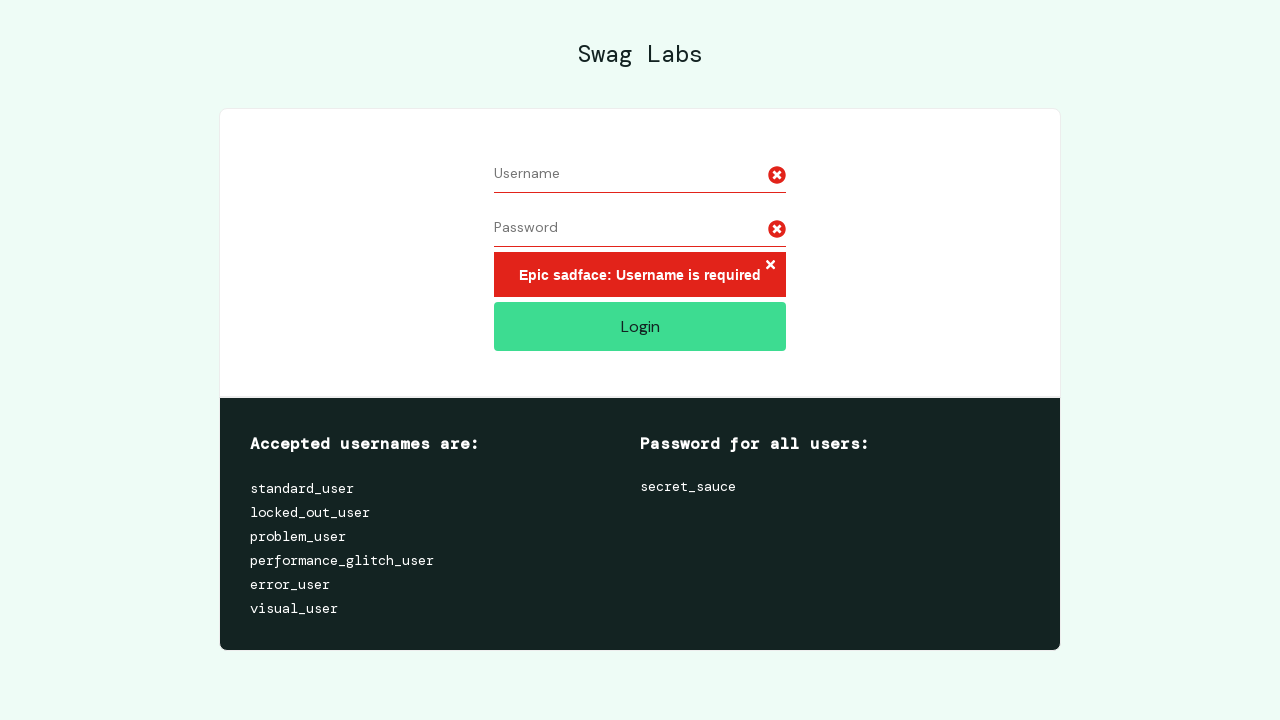